Navigates to browserscan.net to test browser fingerprinting detection, verifying the page loads successfully

Starting URL: https://www.browserscan.net

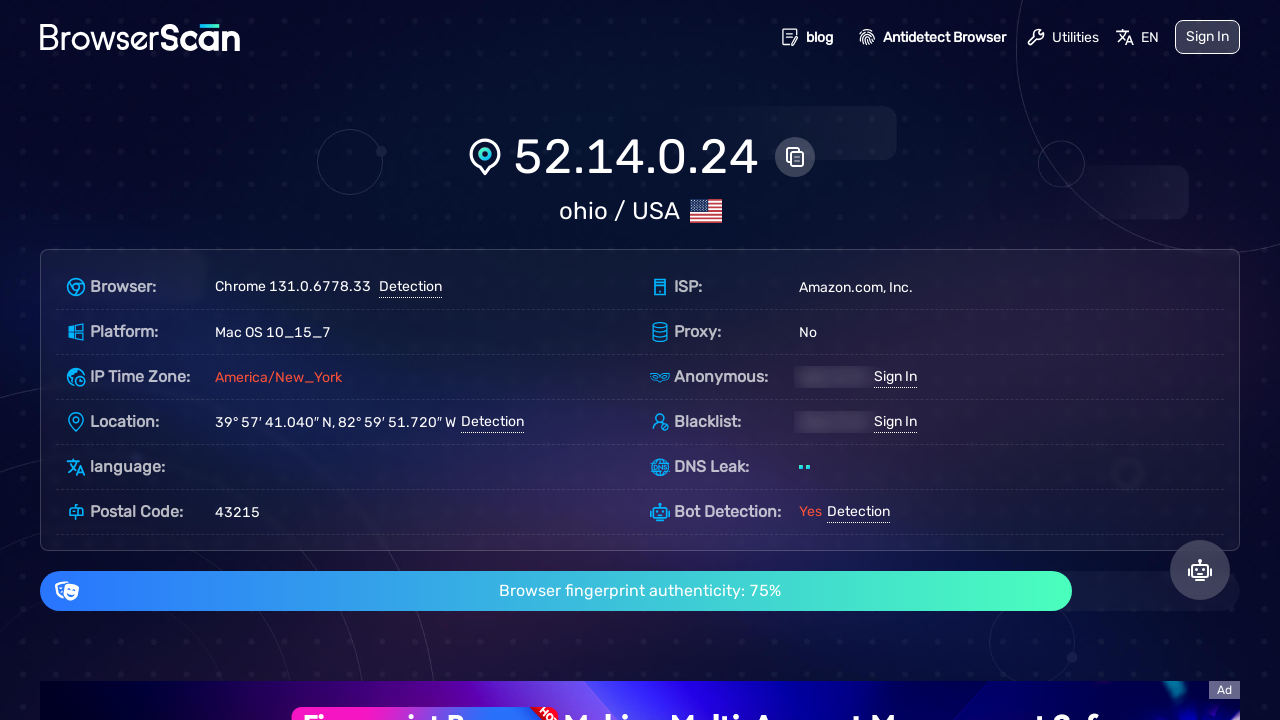

Waited for page to reach networkidle state - browserscan.net loaded successfully
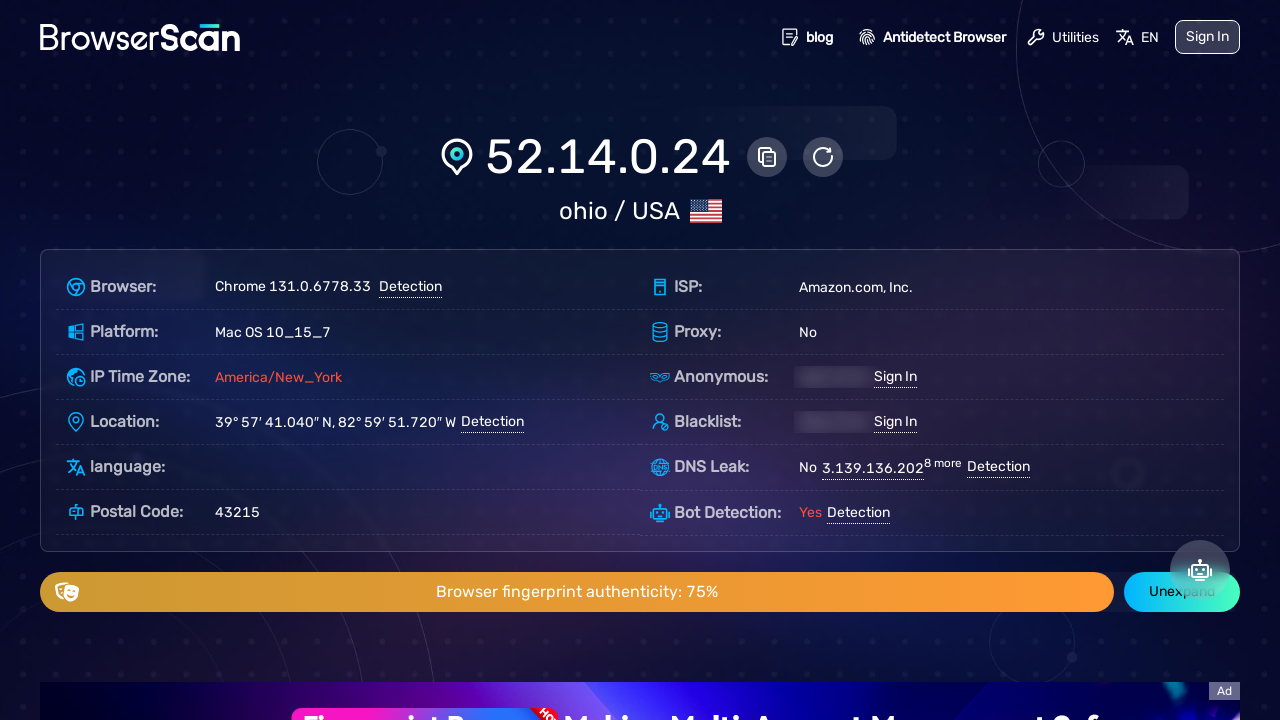

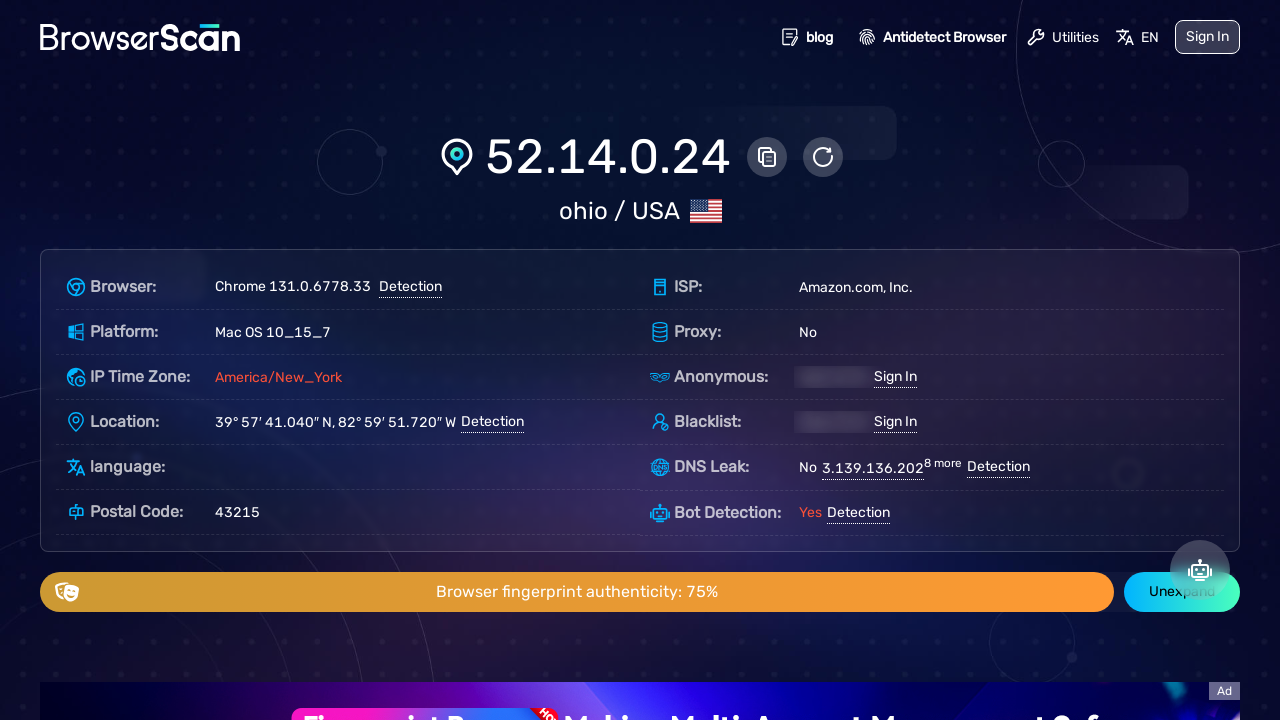